Tests drag and drop functionality on jQuery UI demo page by switching to an iframe and dragging an element onto a drop target

Starting URL: https://jqueryui.com/droppable/

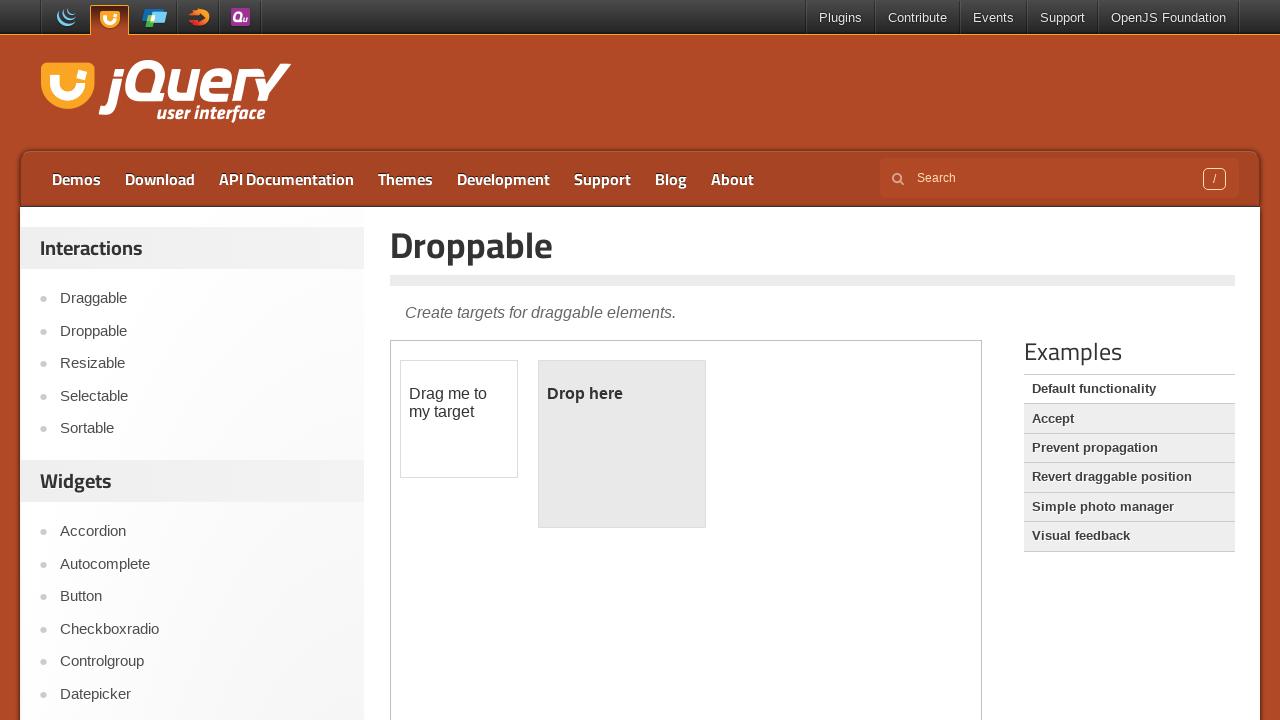

Located the demo iframe
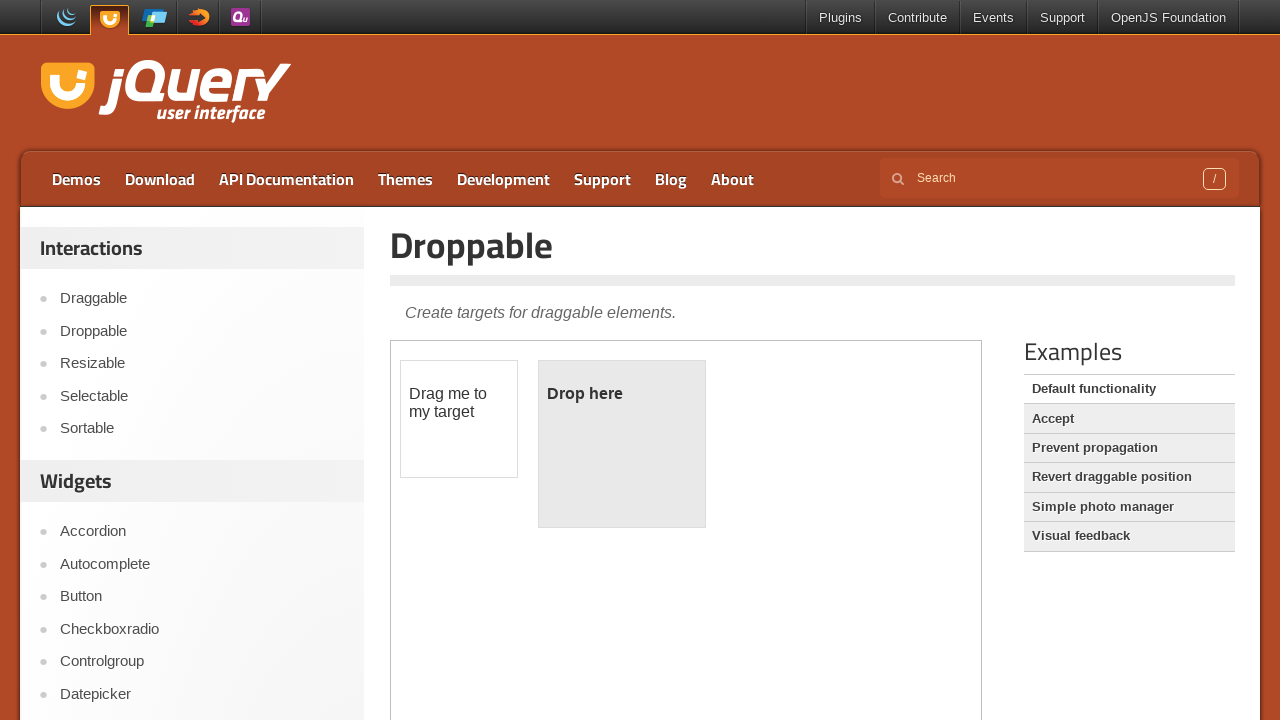

Located the draggable element within iframe
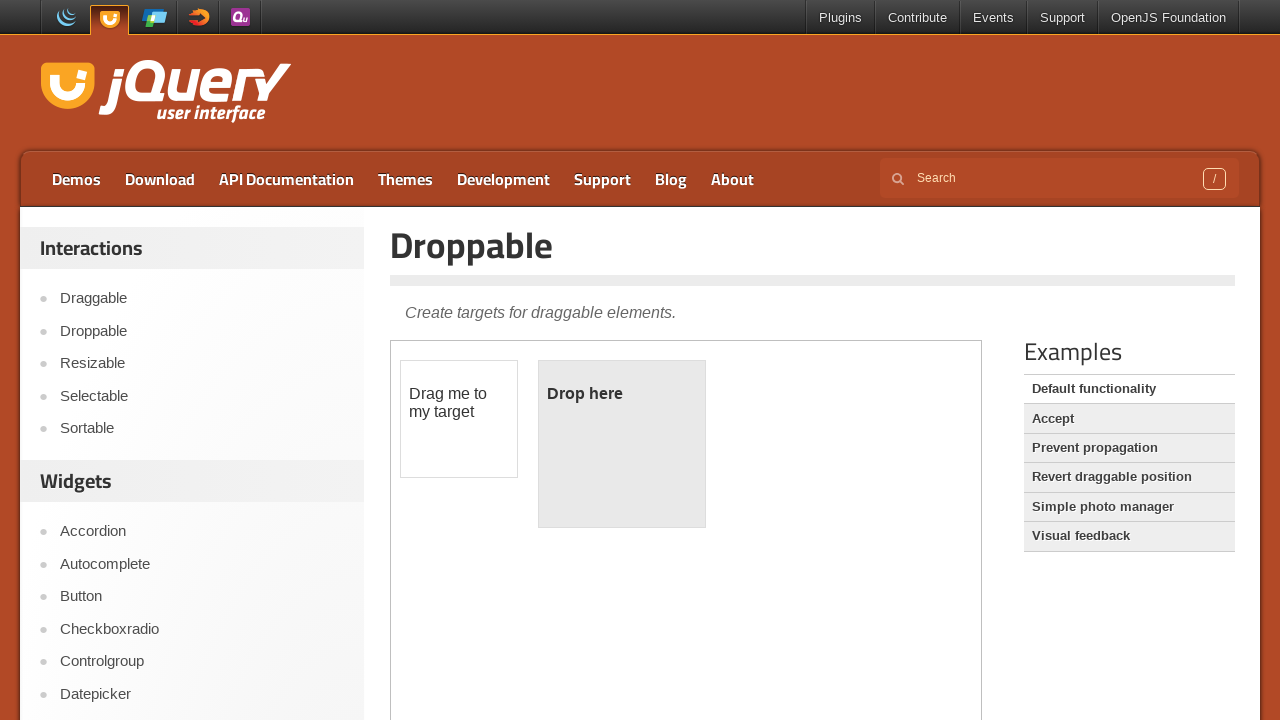

Located the droppable target element within iframe
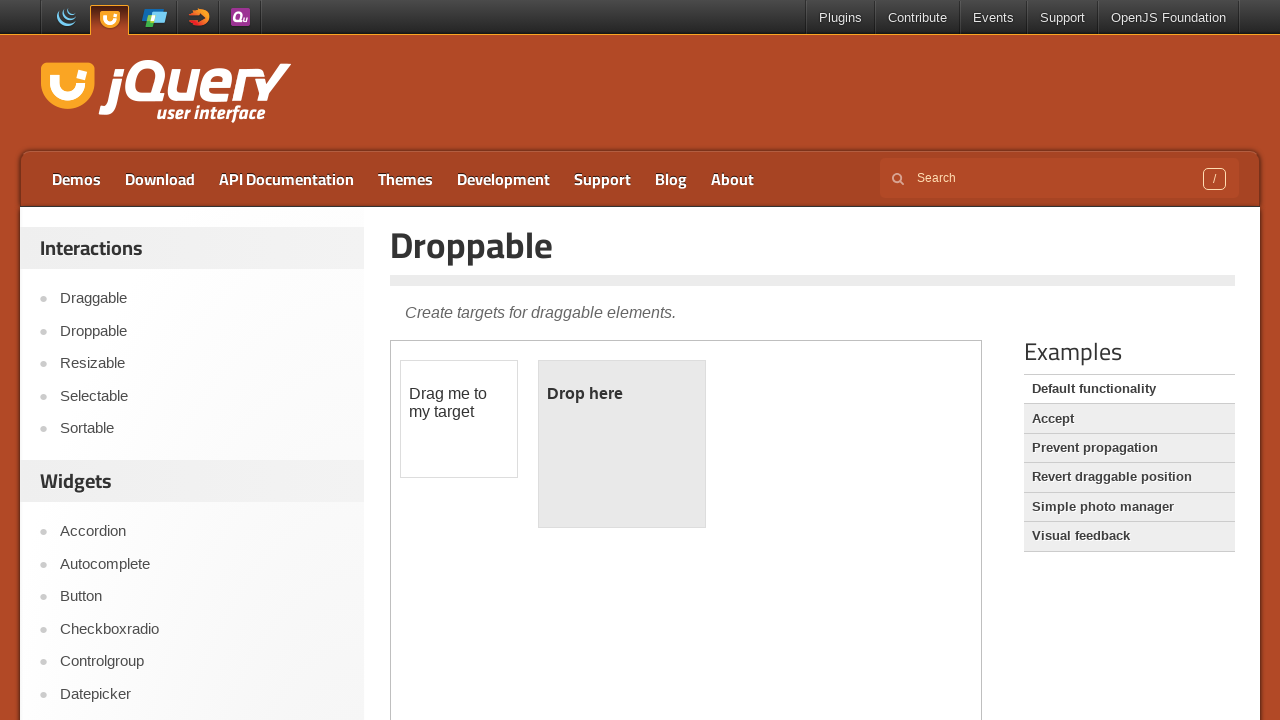

Dragged draggable element onto droppable target at (622, 444)
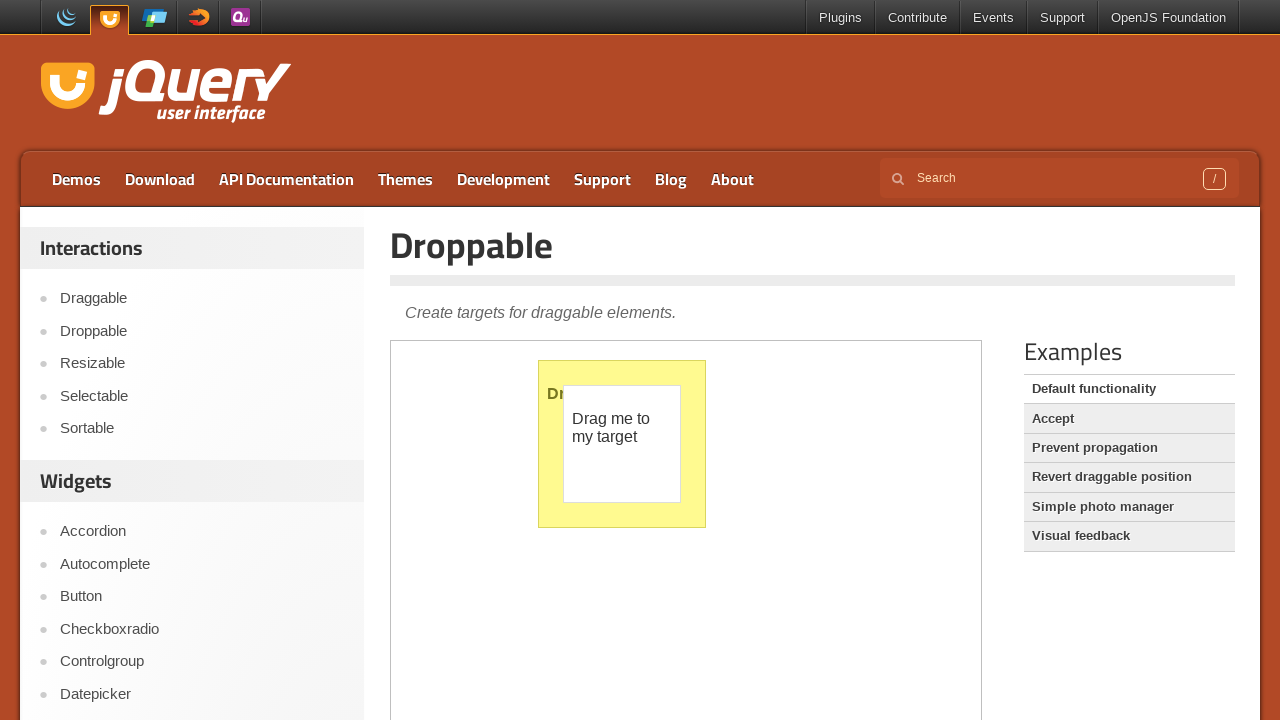

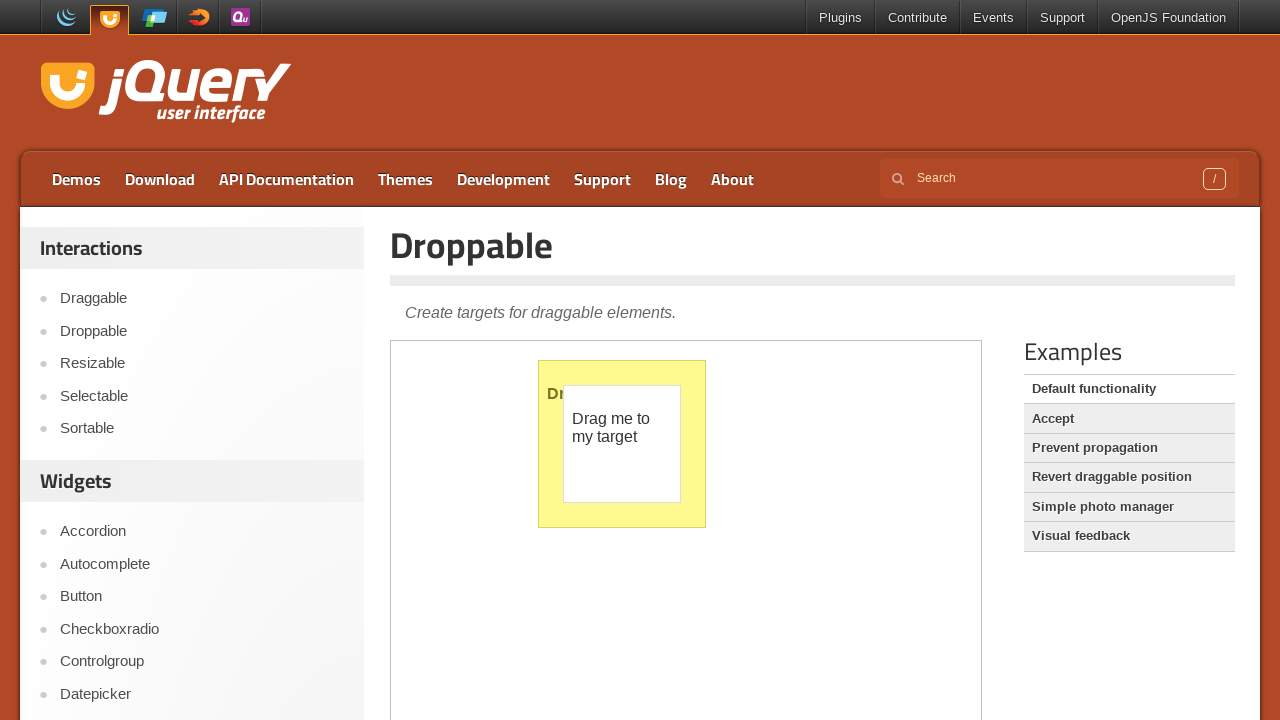